Tests mouse hover functionality by hovering over an element to reveal a menu and clicking the reload link

Starting URL: https://codenboxautomationlab.com/practice/

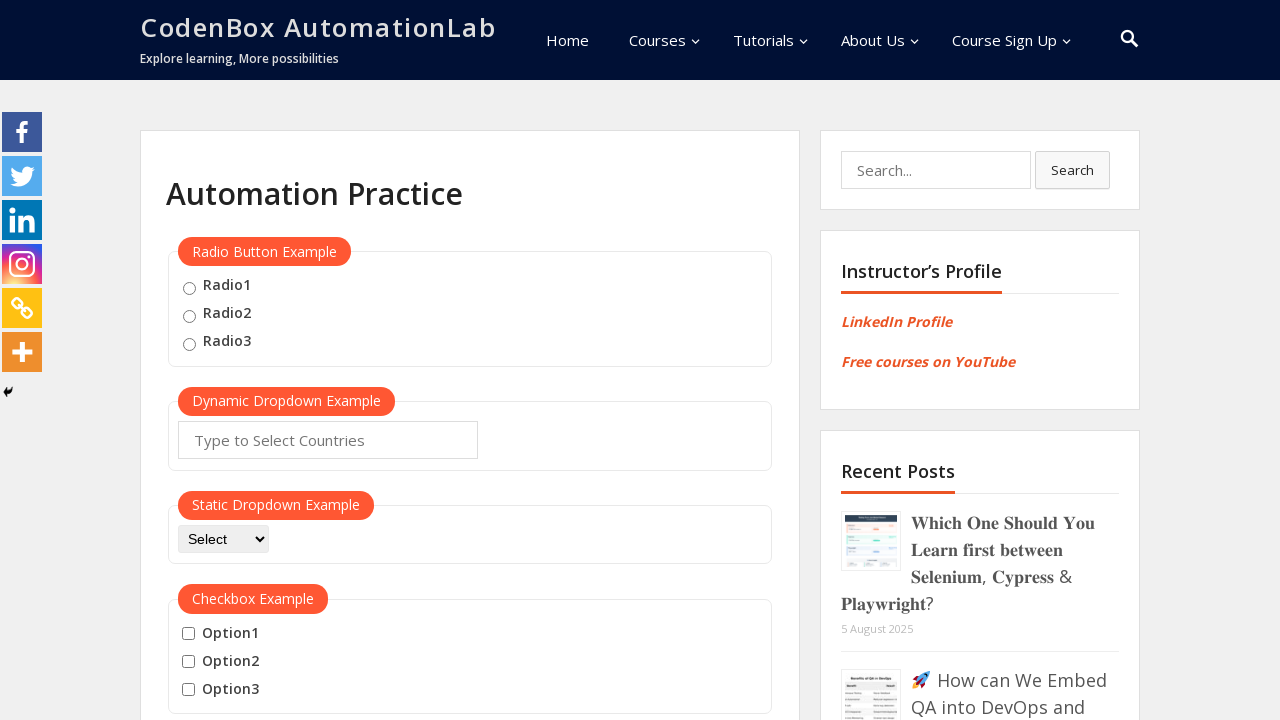

Scrolled mouse hover element into view
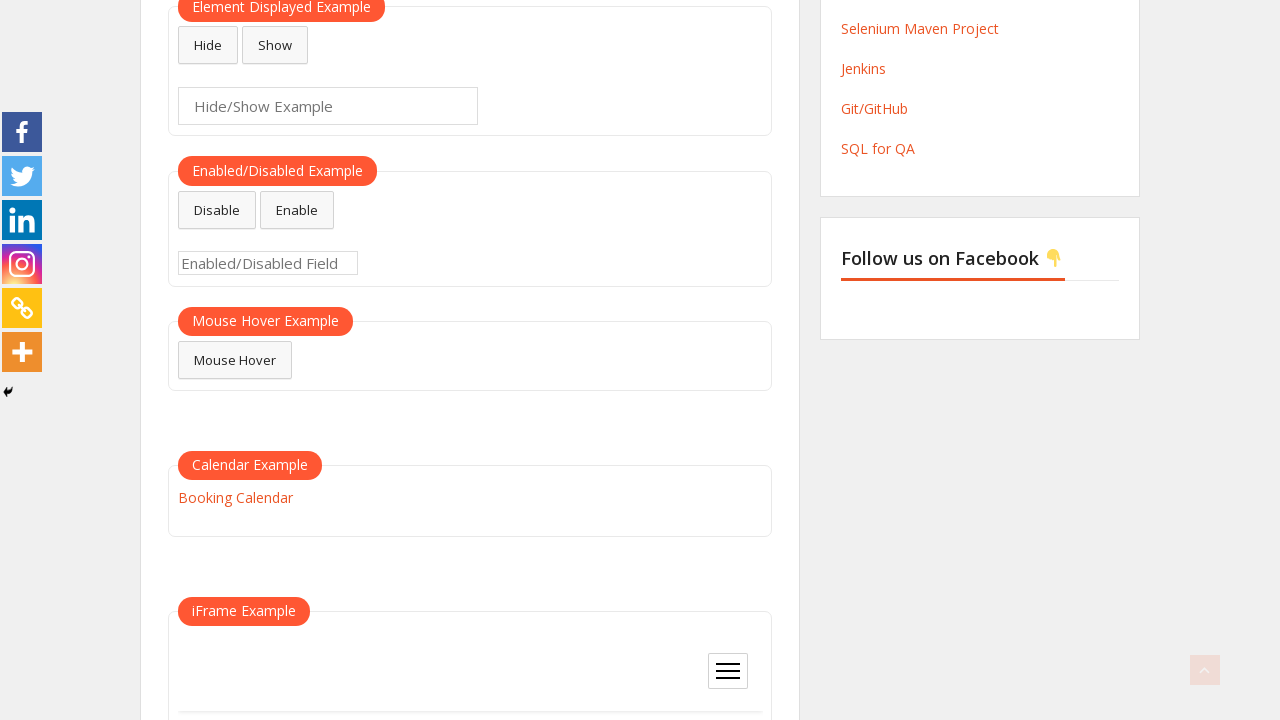

Hovered over mouse hover button to reveal menu at (235, 360) on #mousehover
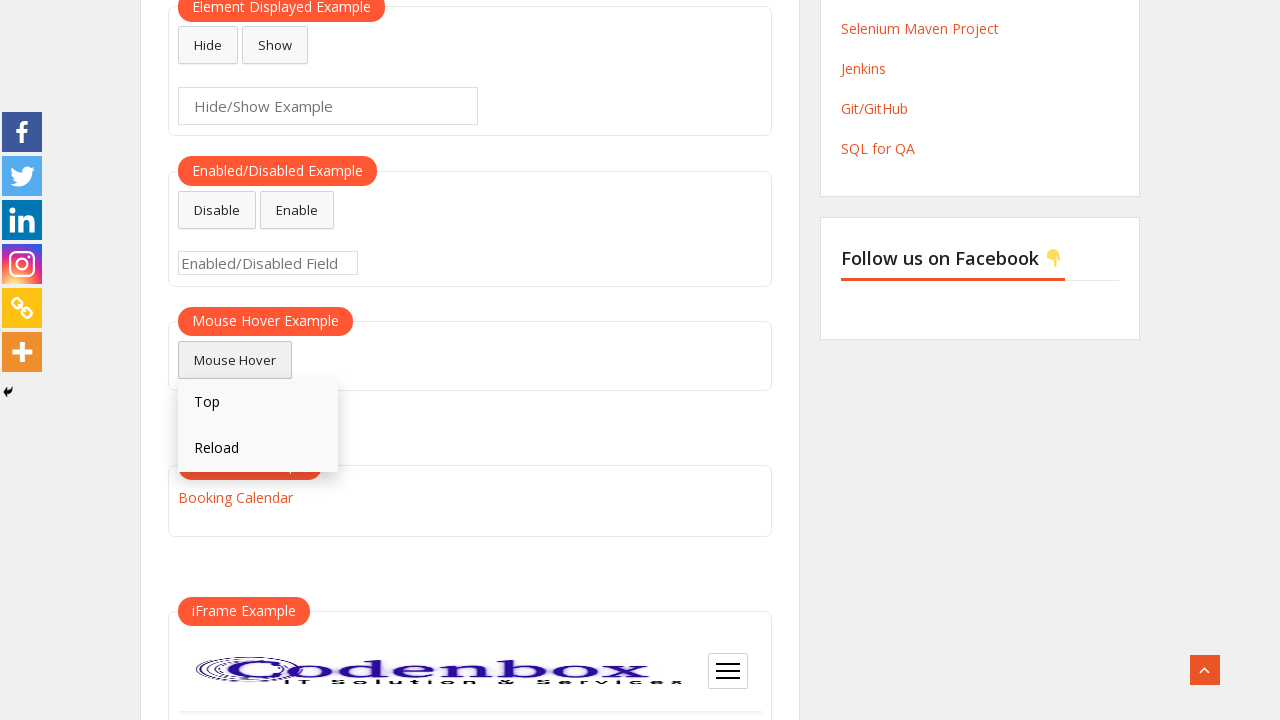

Clicked Reload link from revealed menu at (258, 449) on text=Reload
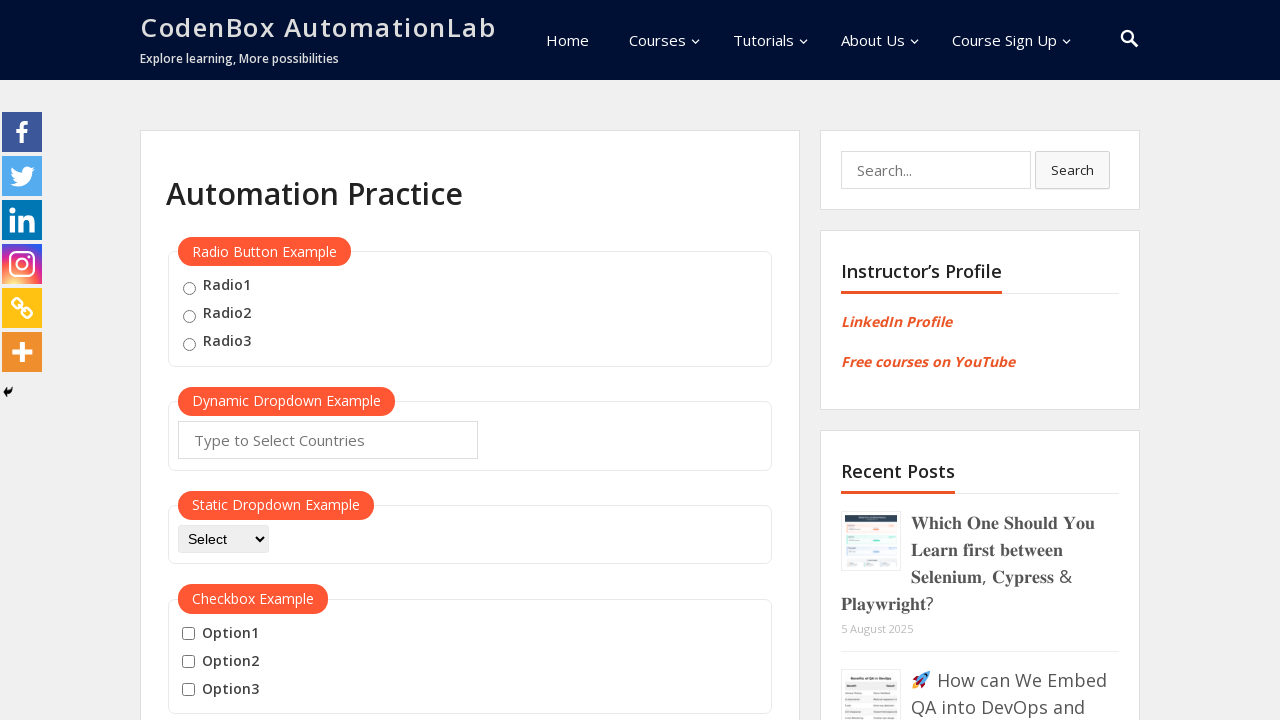

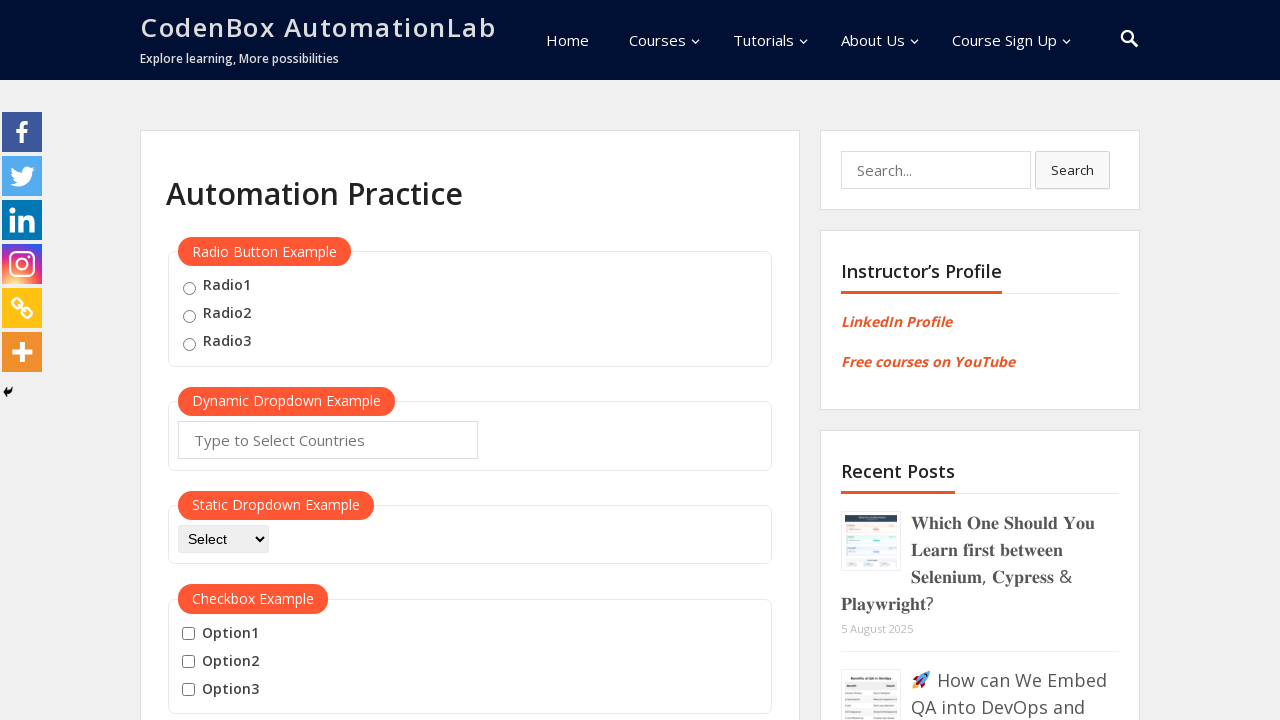